Tests clicking the Widgets card on the DemoQA landing page and verifies navigation to the Widgets page

Starting URL: https://demoqa.com/

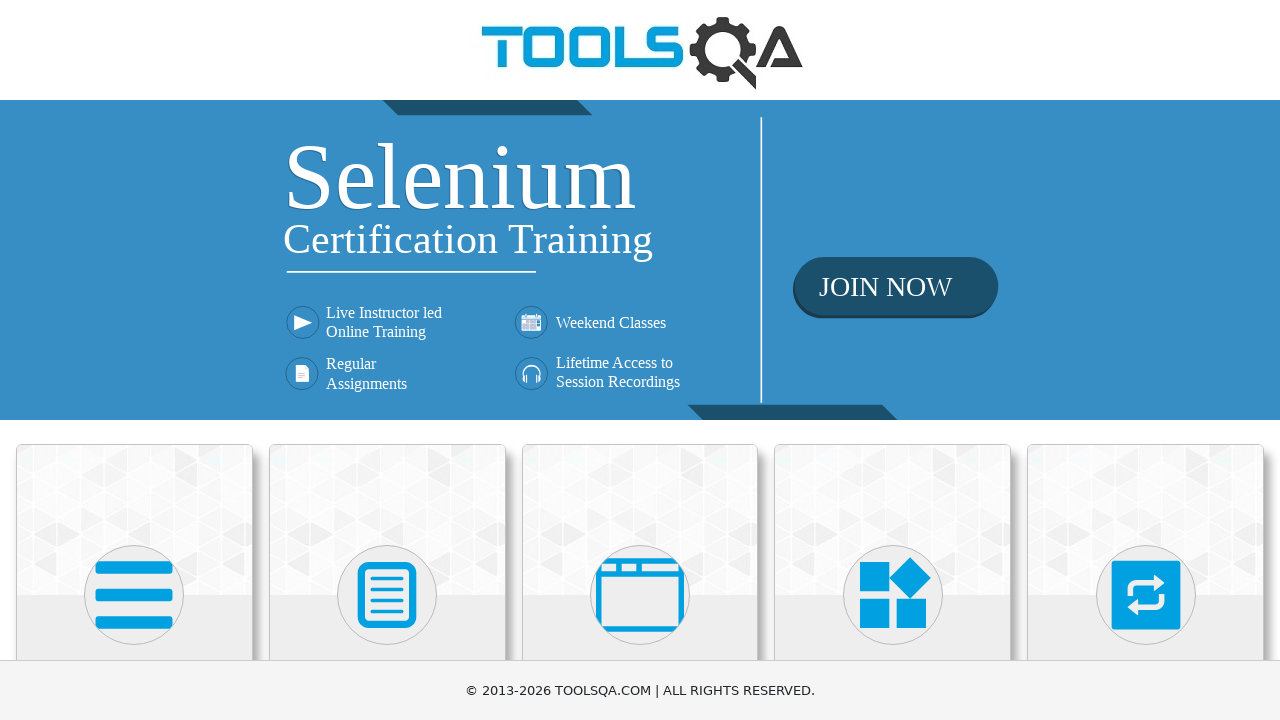

Clicked the Widgets card on the DemoQA landing page at (893, 520) on div.card:has-text('Widgets')
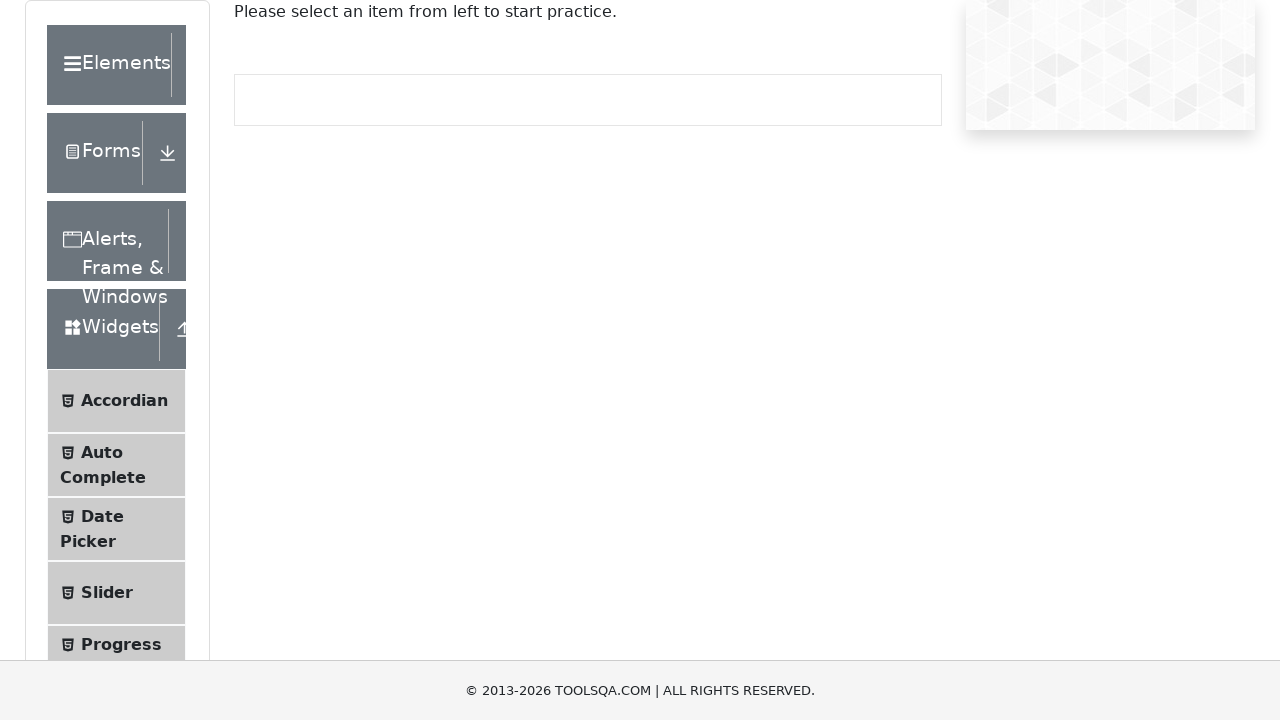

Verified navigation to Widgets page by waiting for URL to match **/widgets
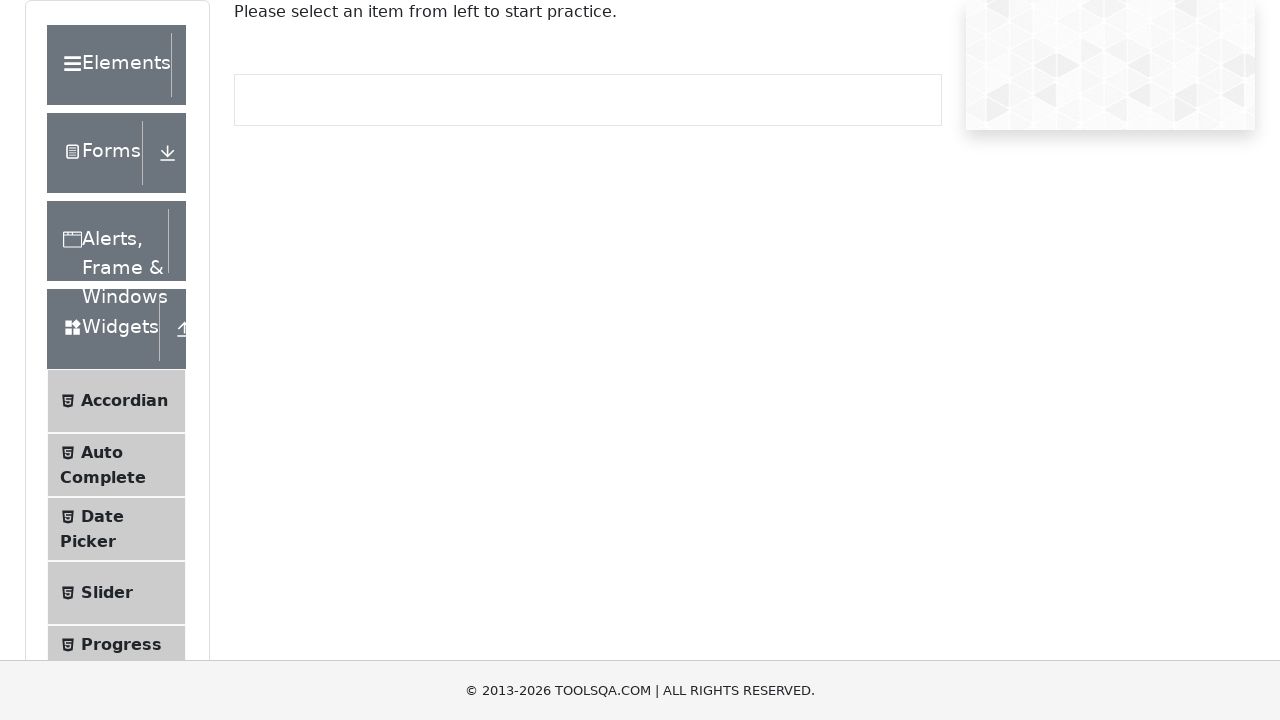

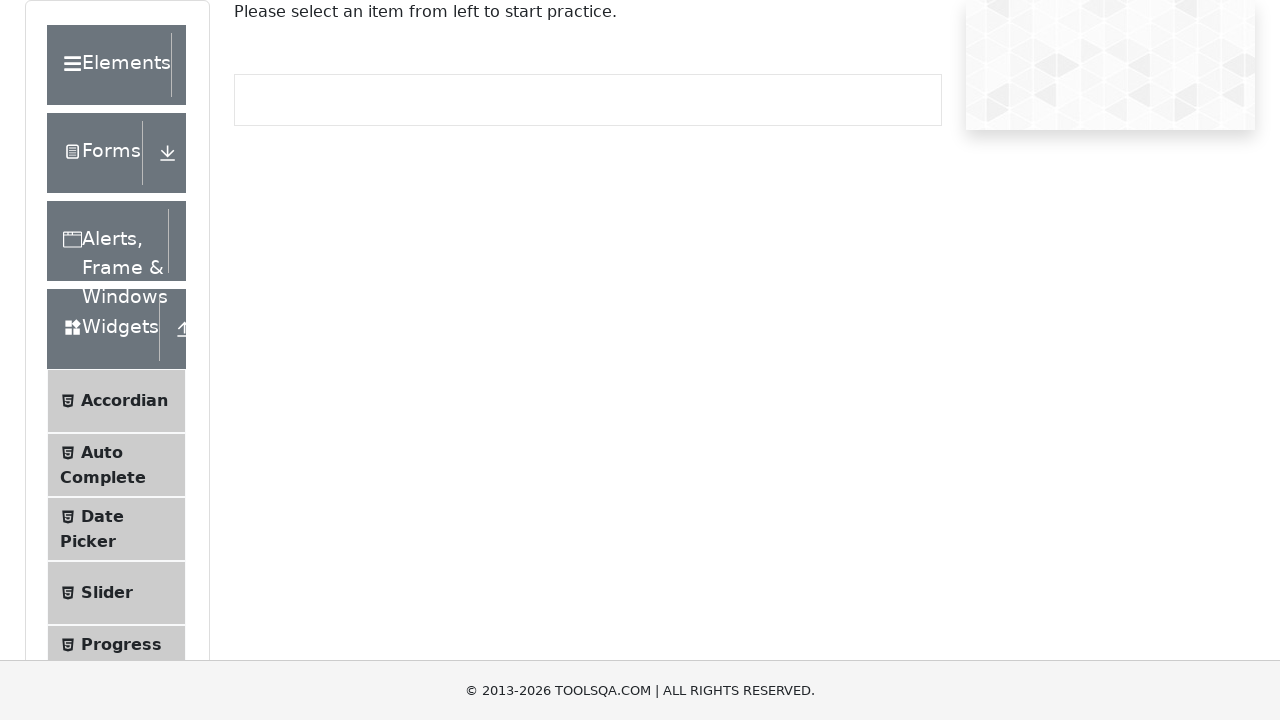